Tests that a todo item is removed when edited to an empty string

Starting URL: https://demo.playwright.dev/todomvc

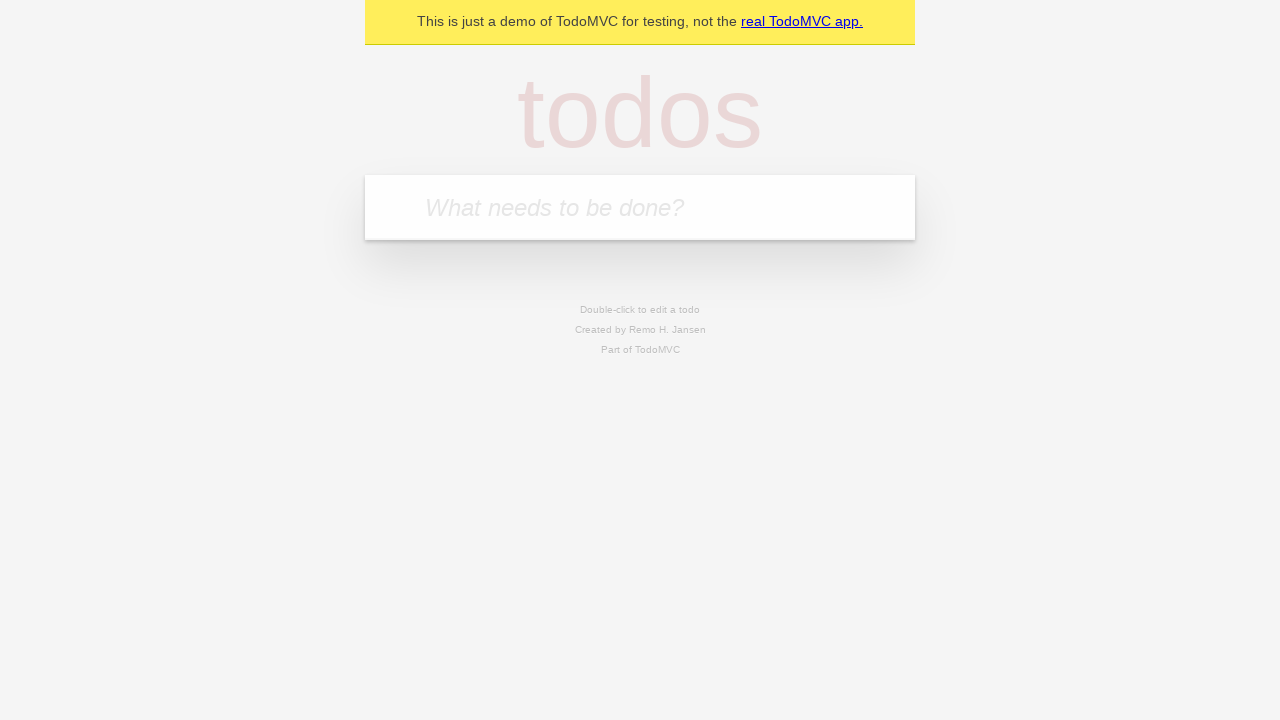

Filled new todo input with 'buy some cheese' on .new-todo
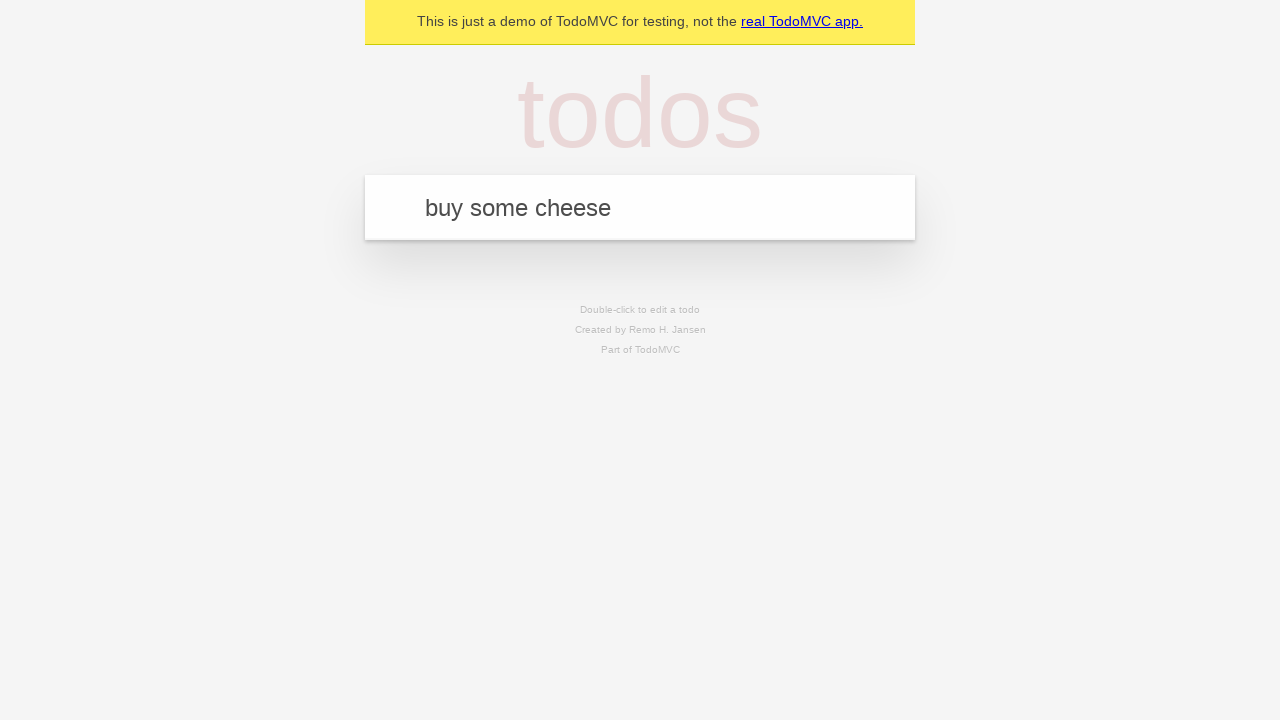

Pressed Enter to create first todo on .new-todo
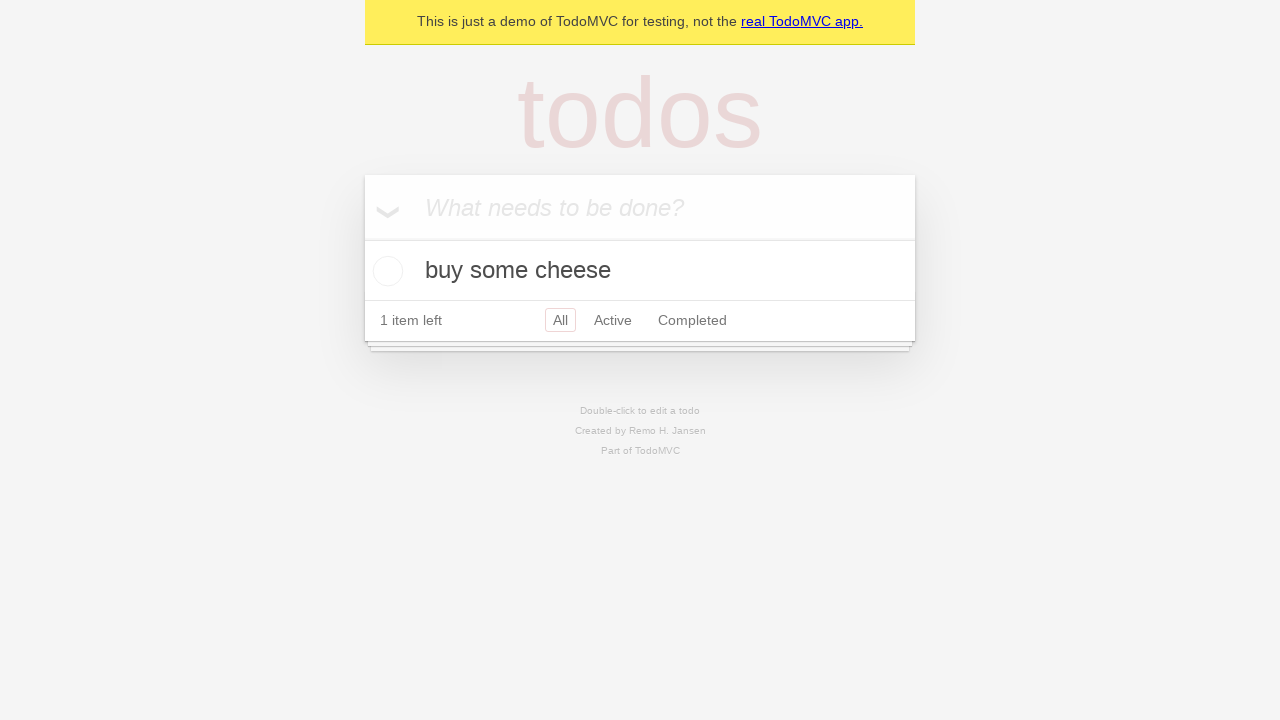

Filled new todo input with 'feed the cat' on .new-todo
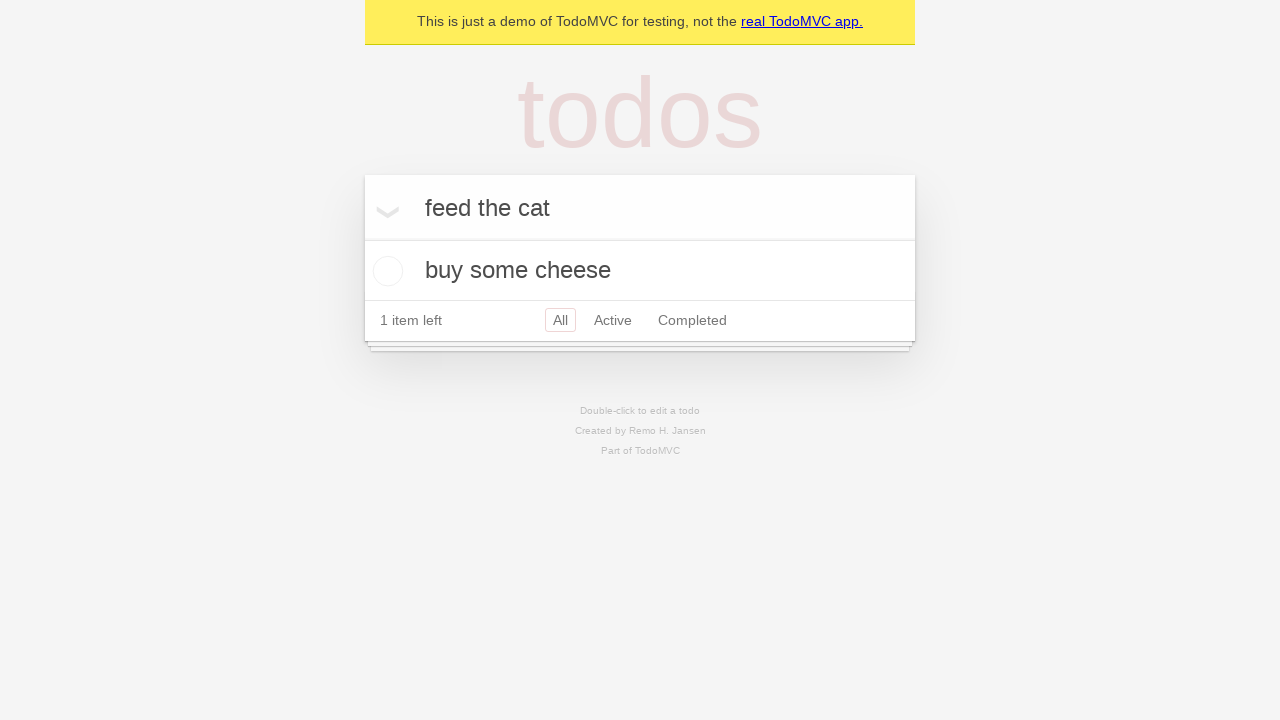

Pressed Enter to create second todo on .new-todo
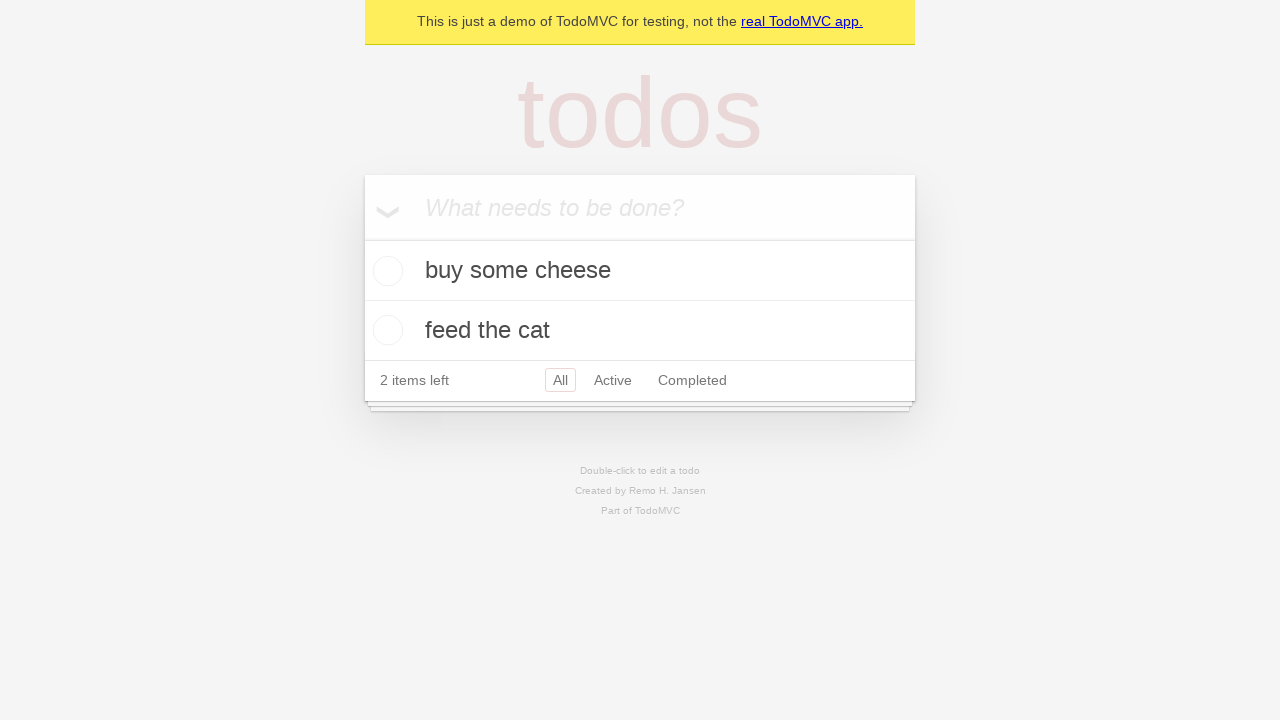

Filled new todo input with 'book a doctors appointment' on .new-todo
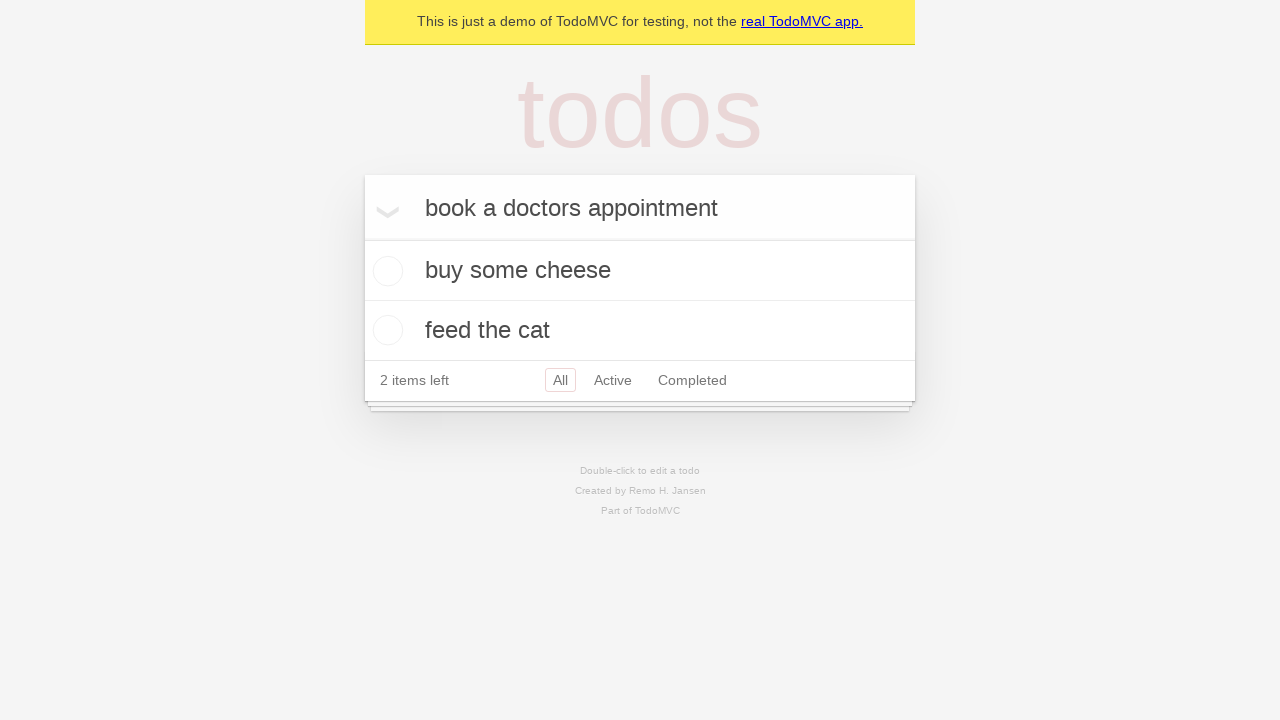

Pressed Enter to create third todo on .new-todo
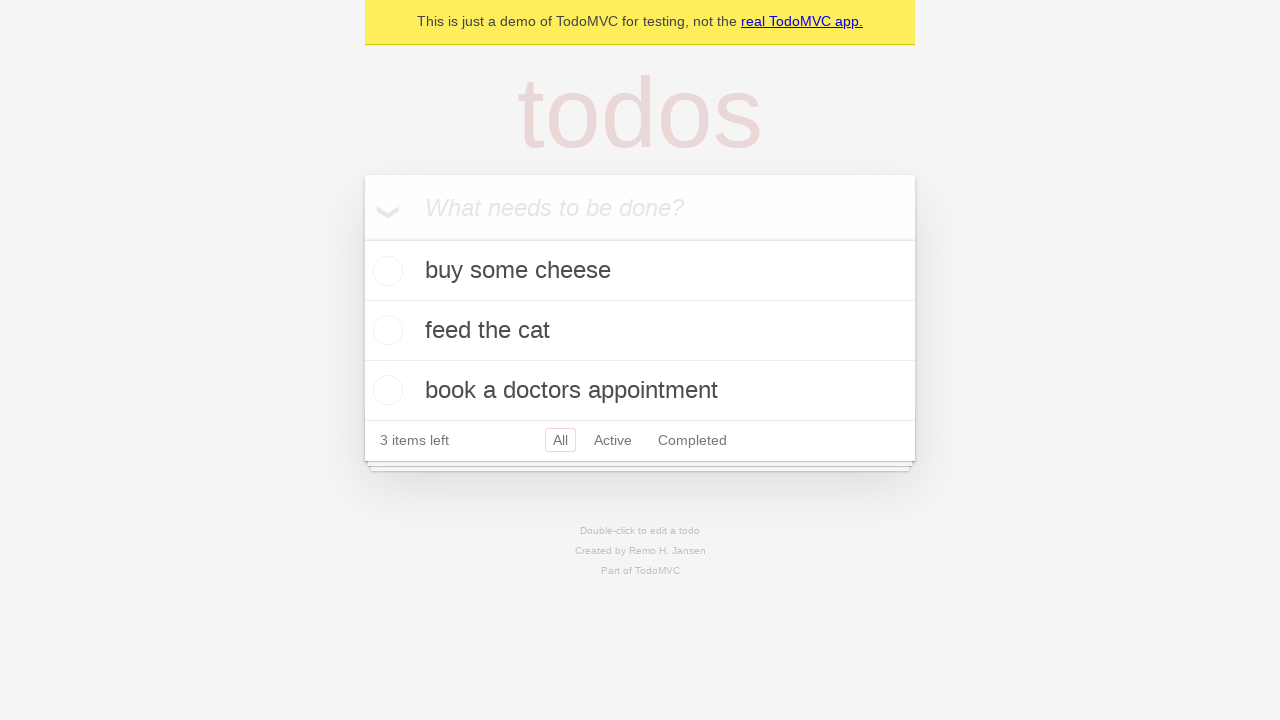

Double-clicked second todo to enter edit mode at (640, 331) on .todo-list li >> nth=1
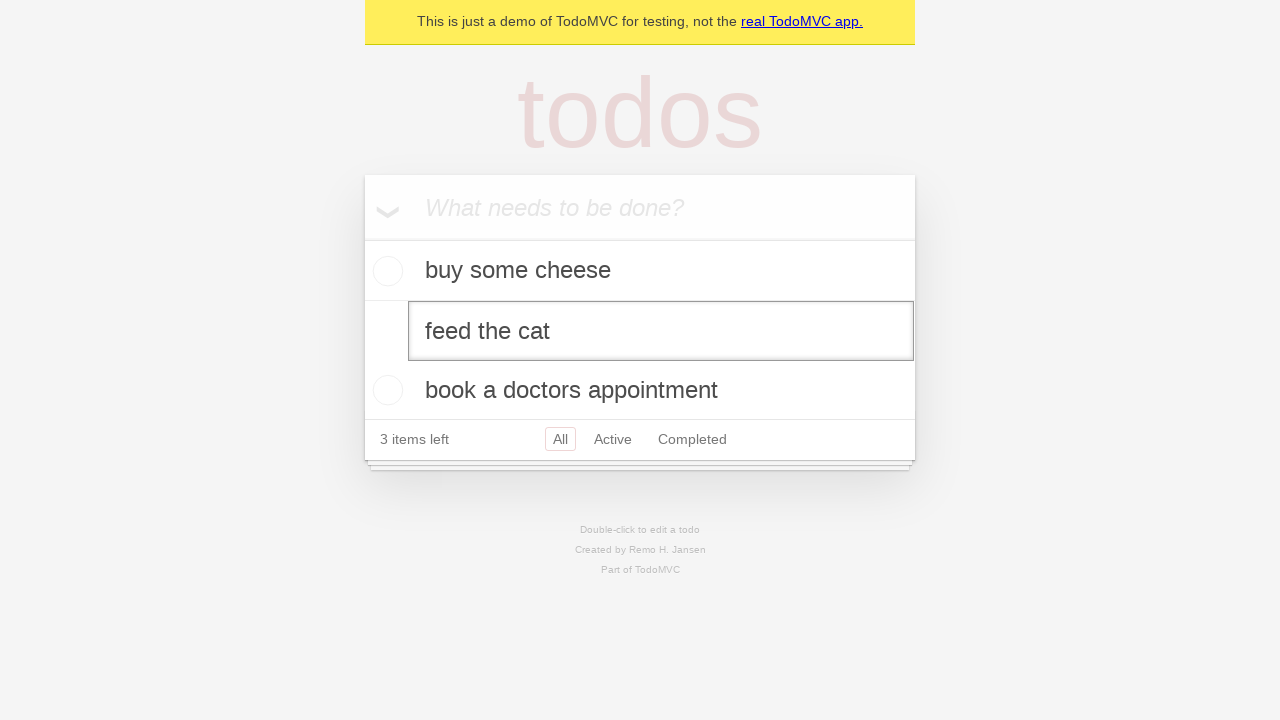

Cleared text in edit field on .todo-list li >> nth=1 >> .edit
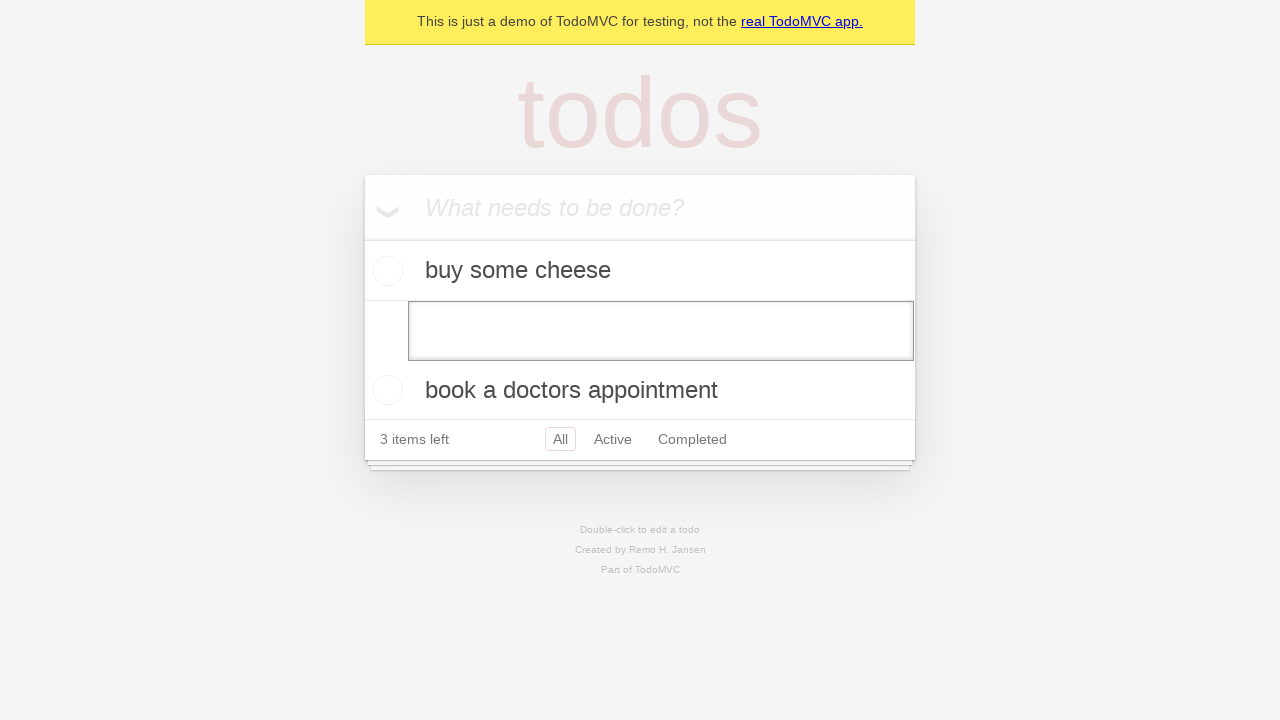

Pressed Enter to confirm empty edit, removing the todo item on .todo-list li >> nth=1 >> .edit
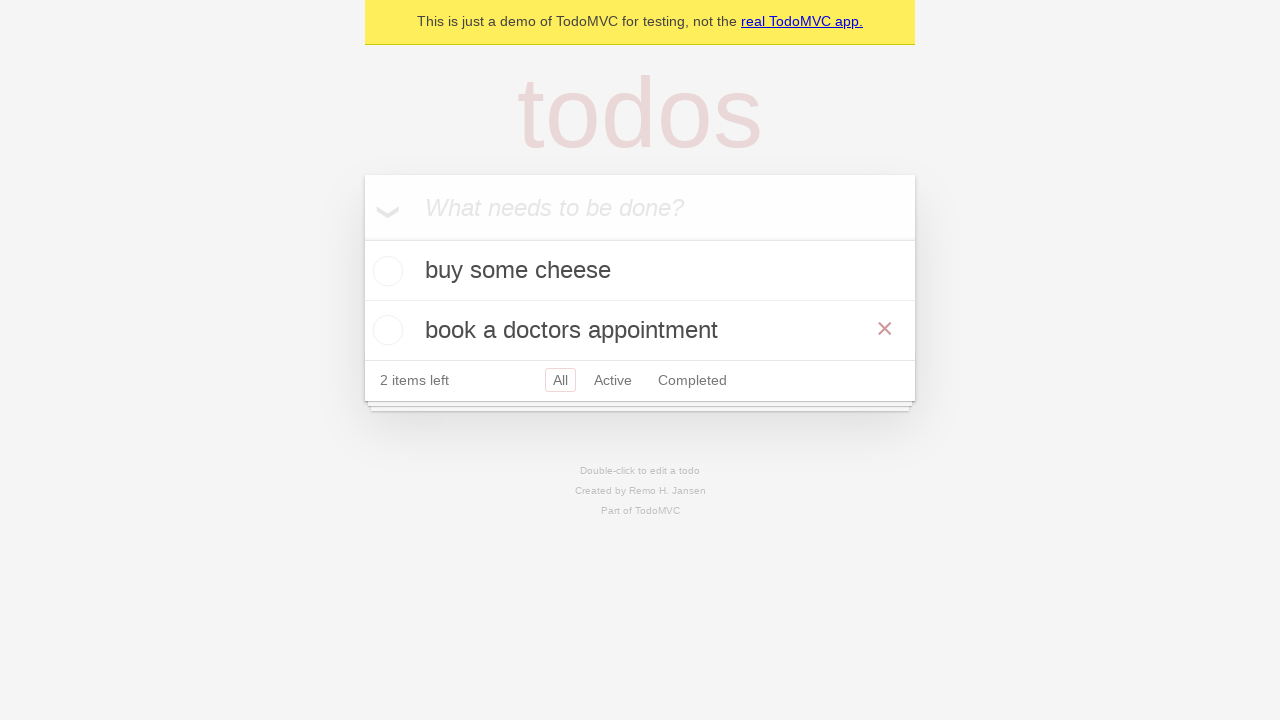

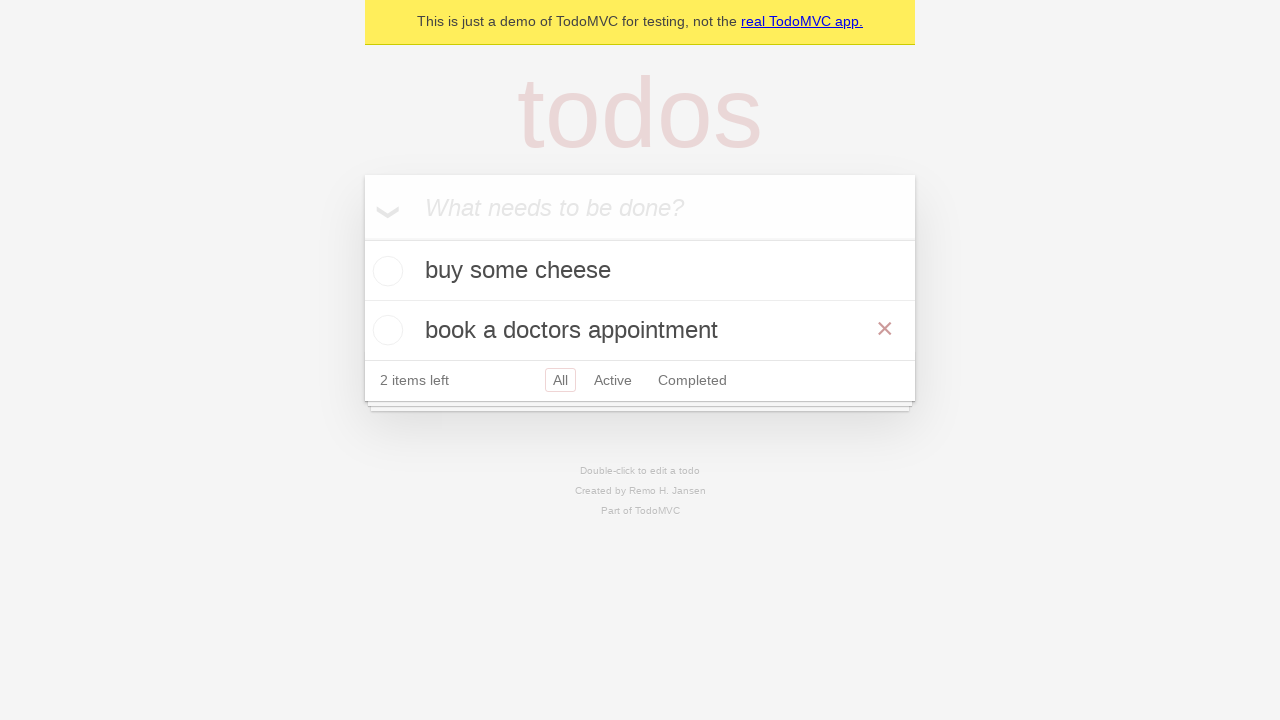